Tests checkbox functionality by navigating to checkboxes page and verifying the default checked states of checkboxes

Starting URL: http://the-internet.herokuapp.com/

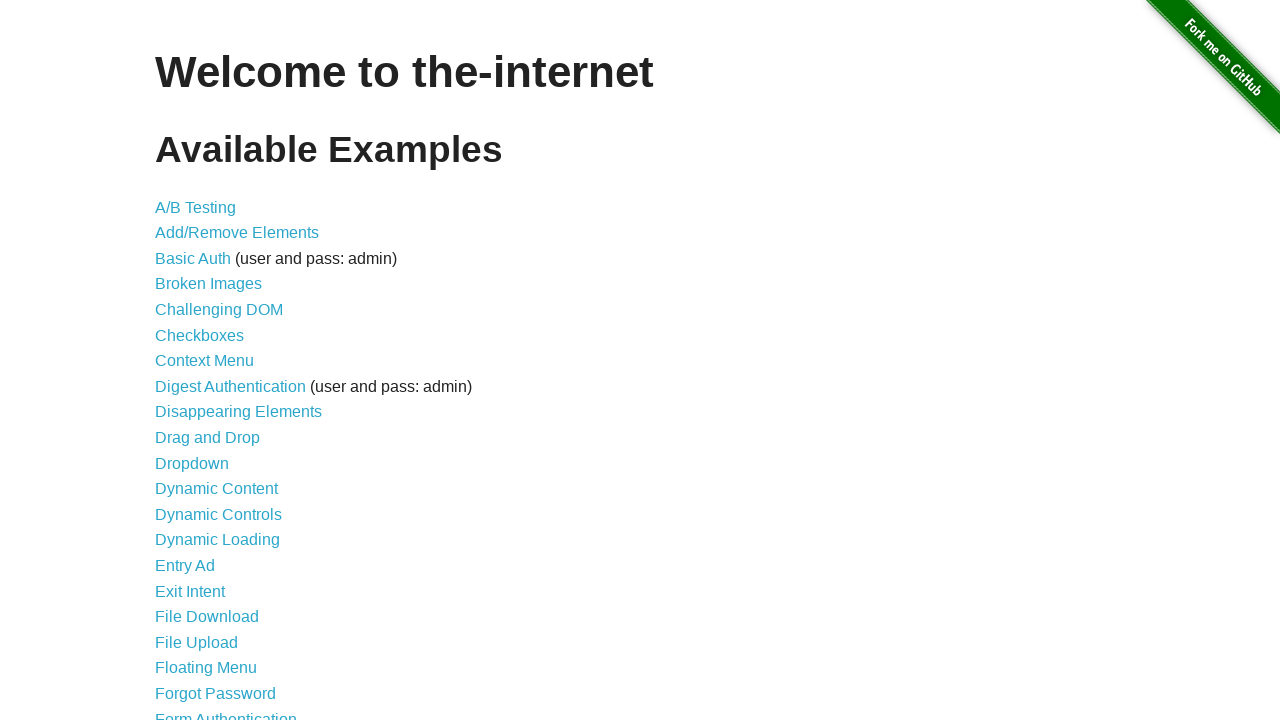

Clicked on Checkboxes link to navigate to checkboxes page at (200, 335) on text=Checkboxes
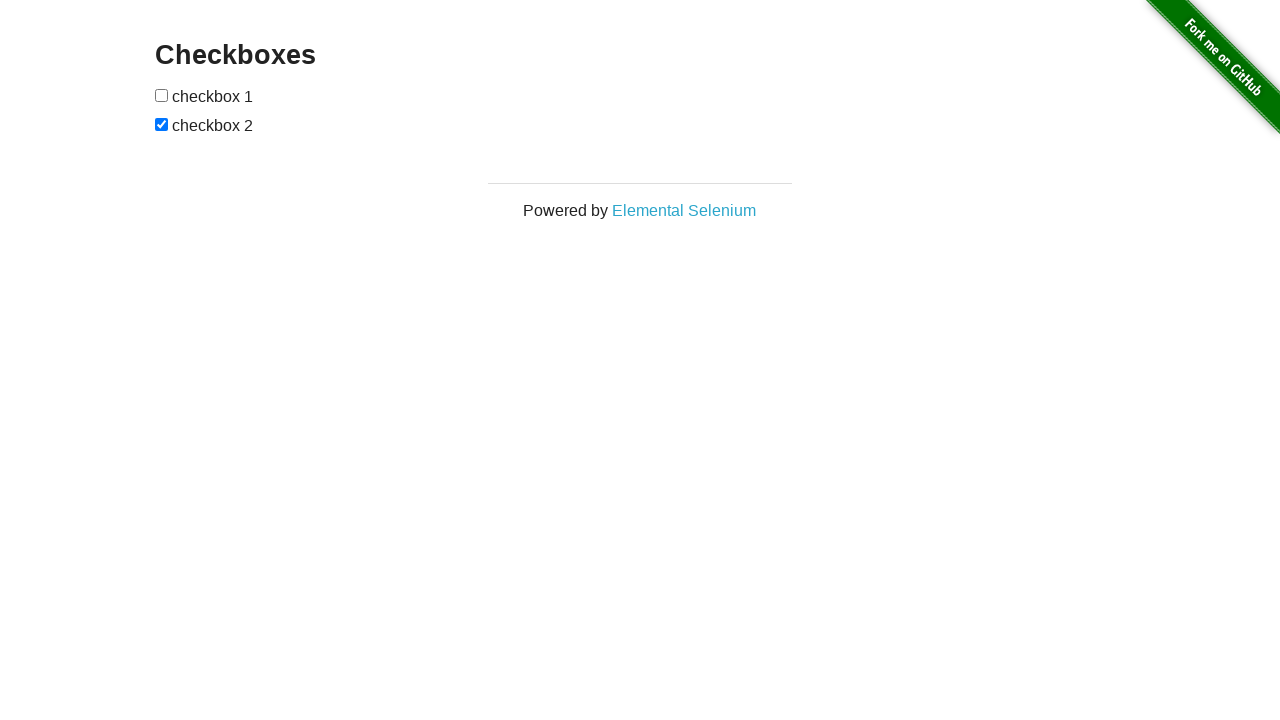

Waited for checkboxes to be present on the page
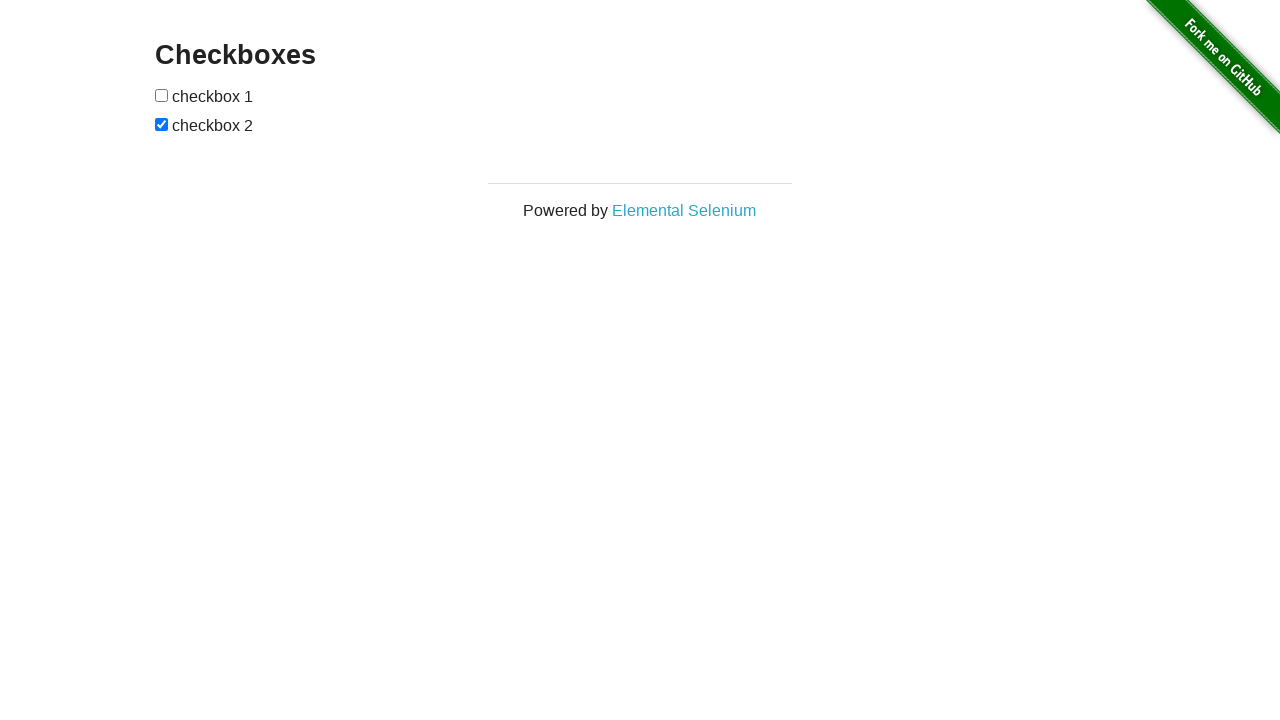

Retrieved all checkbox elements from the page
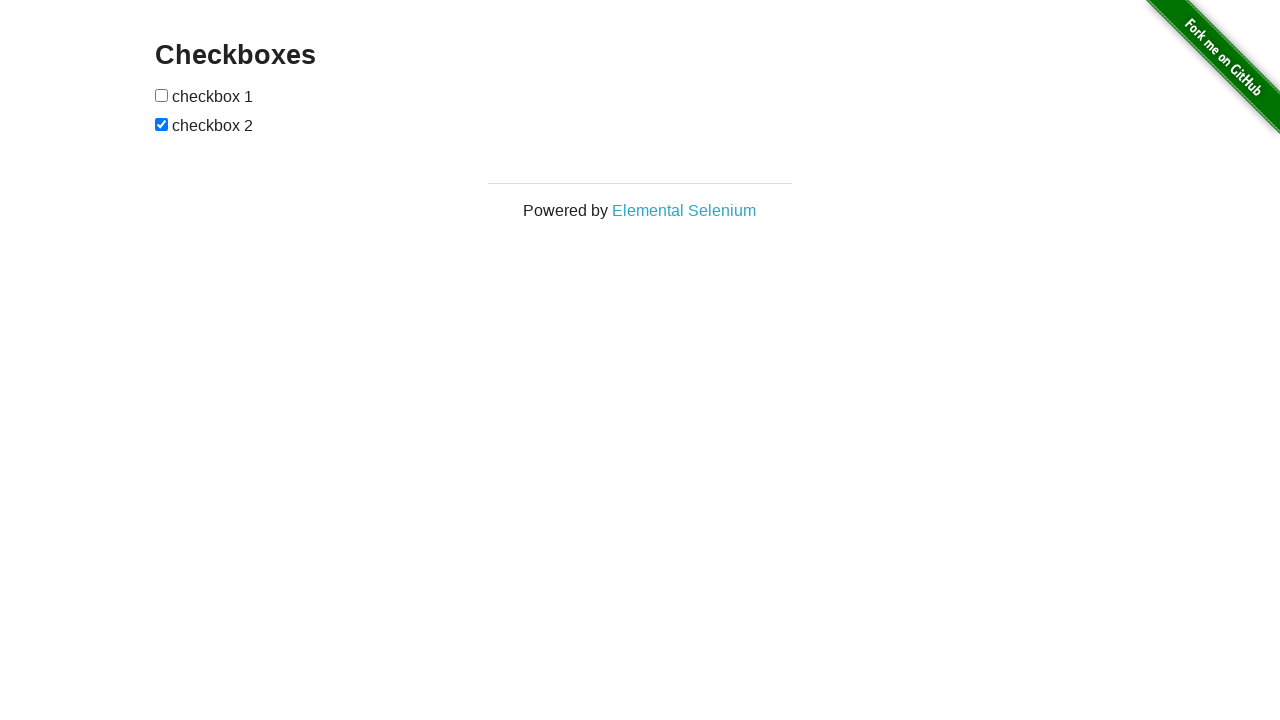

Verified that first checkbox is unchecked by default
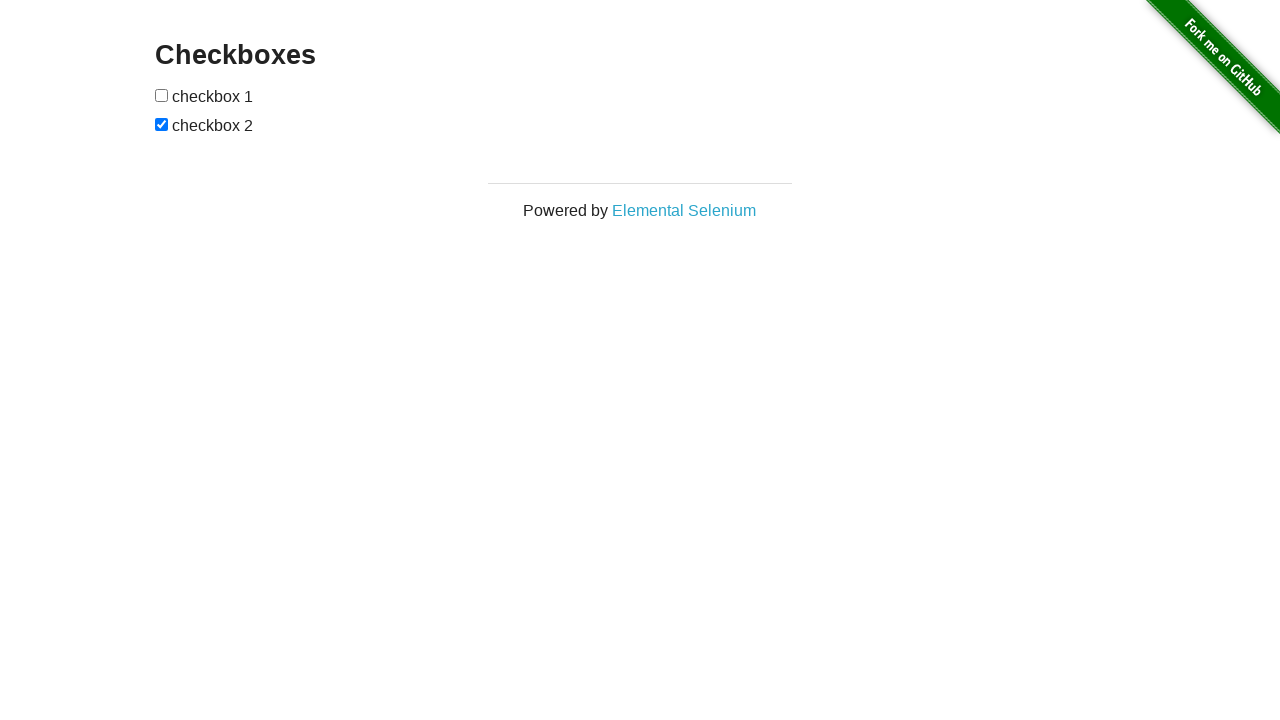

Verified that second checkbox is checked by default
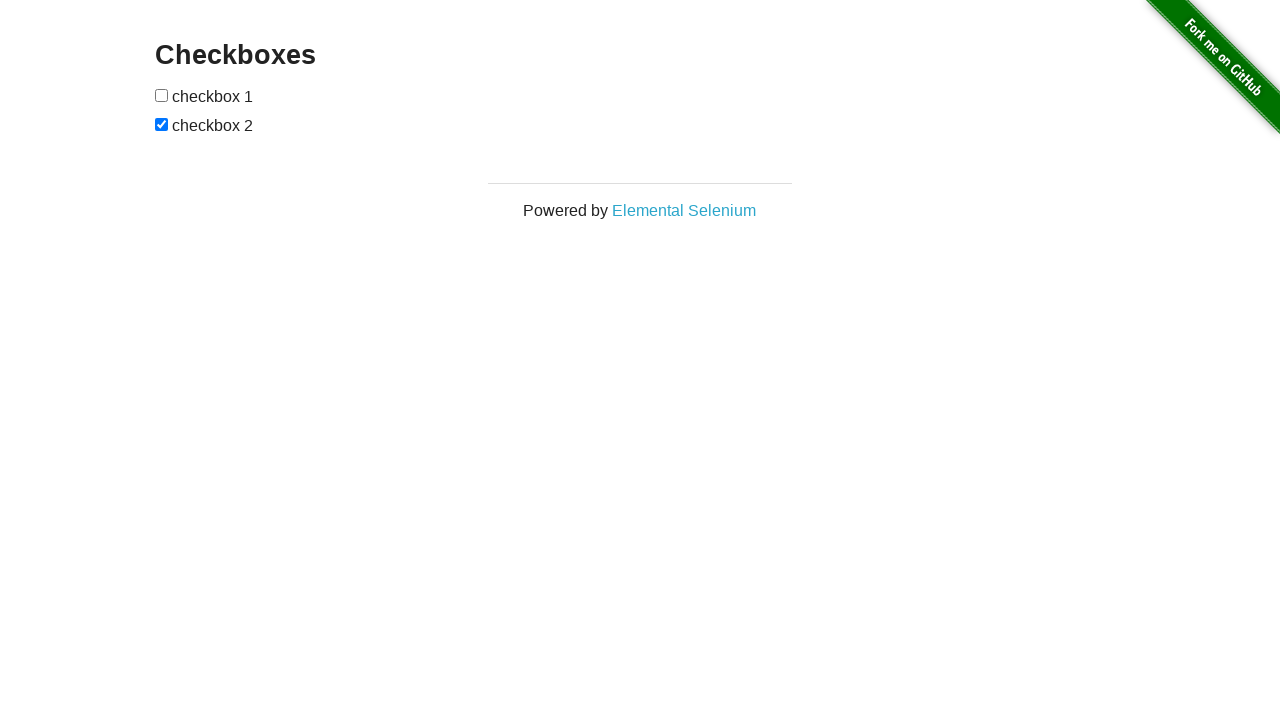

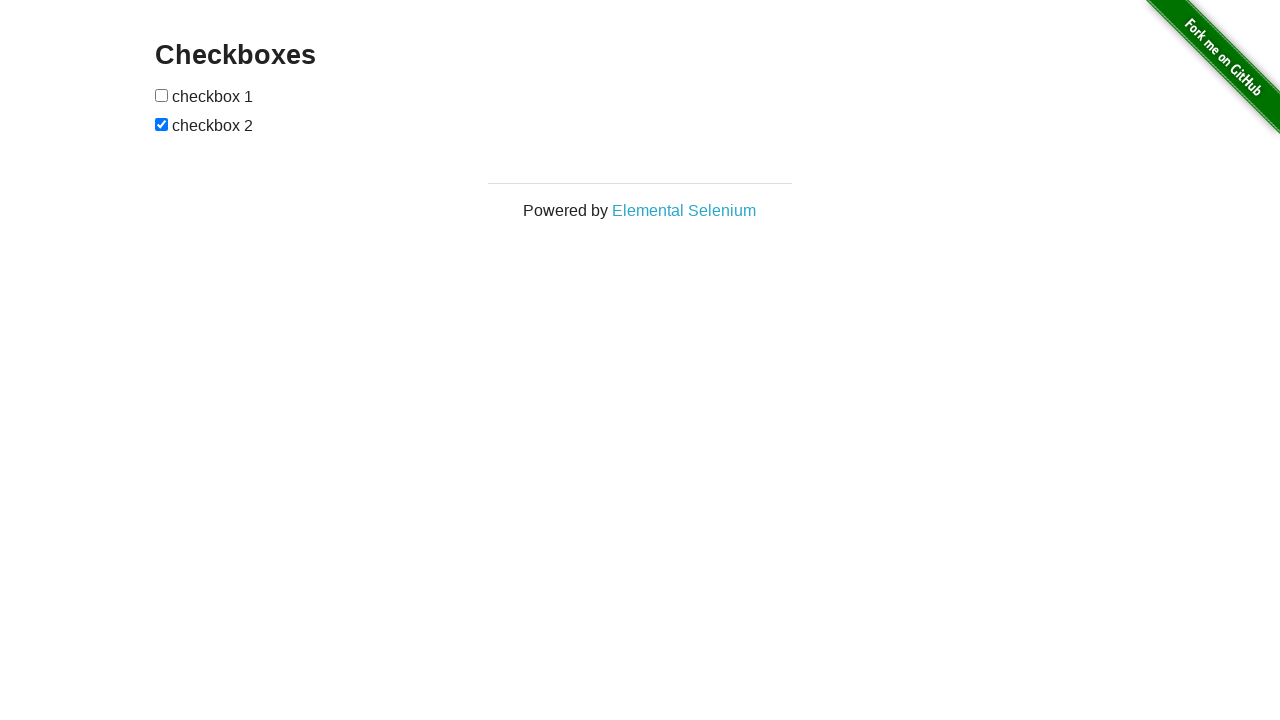